Tests calculator addition by clicking 2 + 2 = and verifying the result is 4

Starting URL: https://seleniumbase.io/apps/calculator

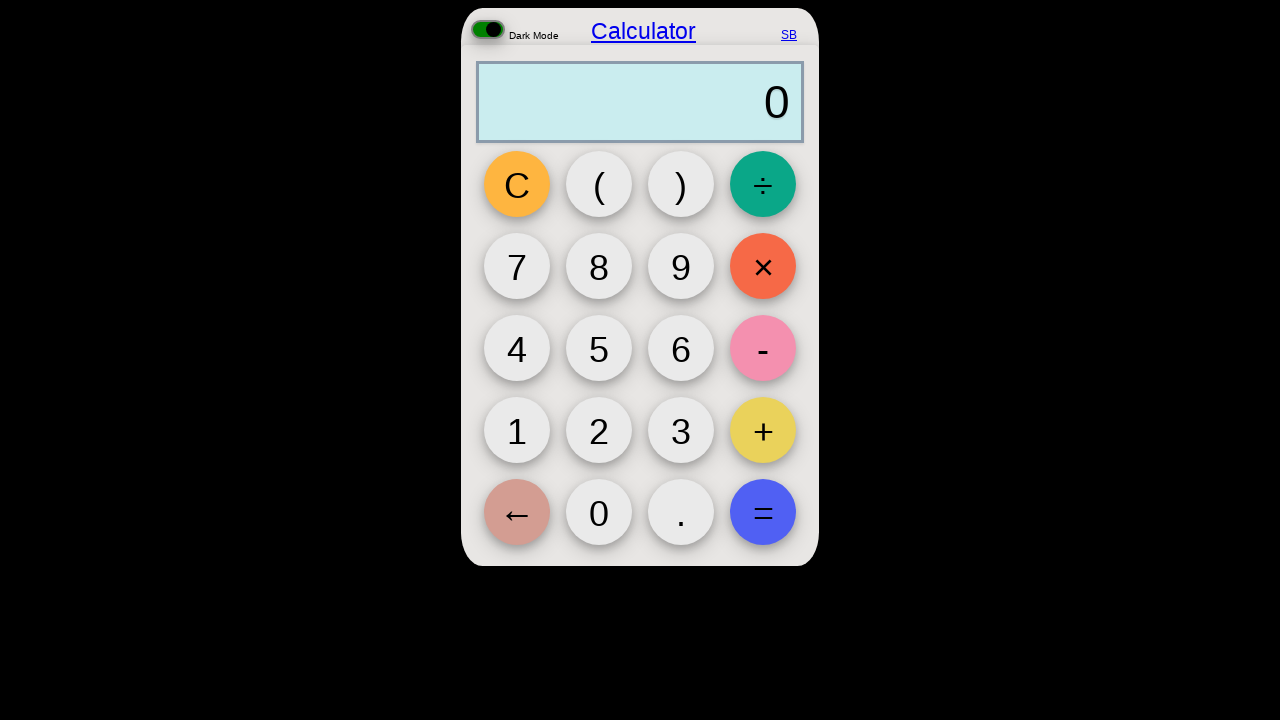

Clicked number 2 at (599, 430) on button:has-text('2')
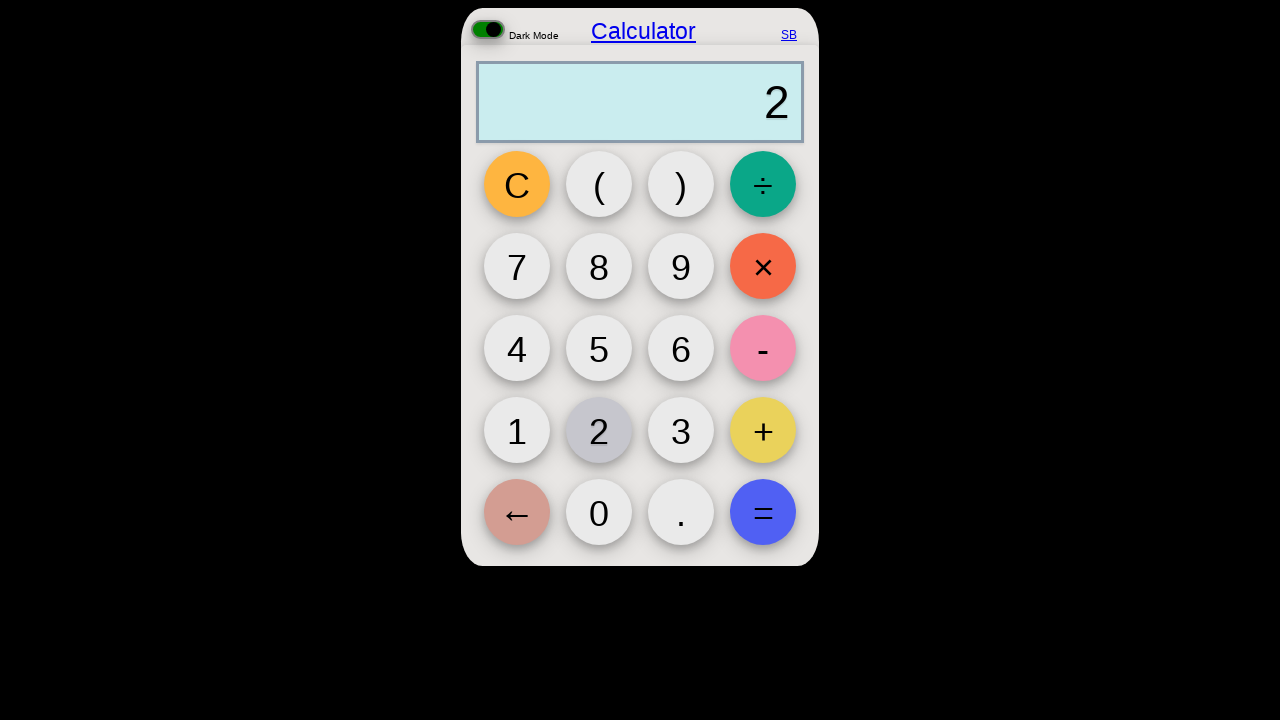

Clicked plus operator at (763, 430) on button:has-text('+')
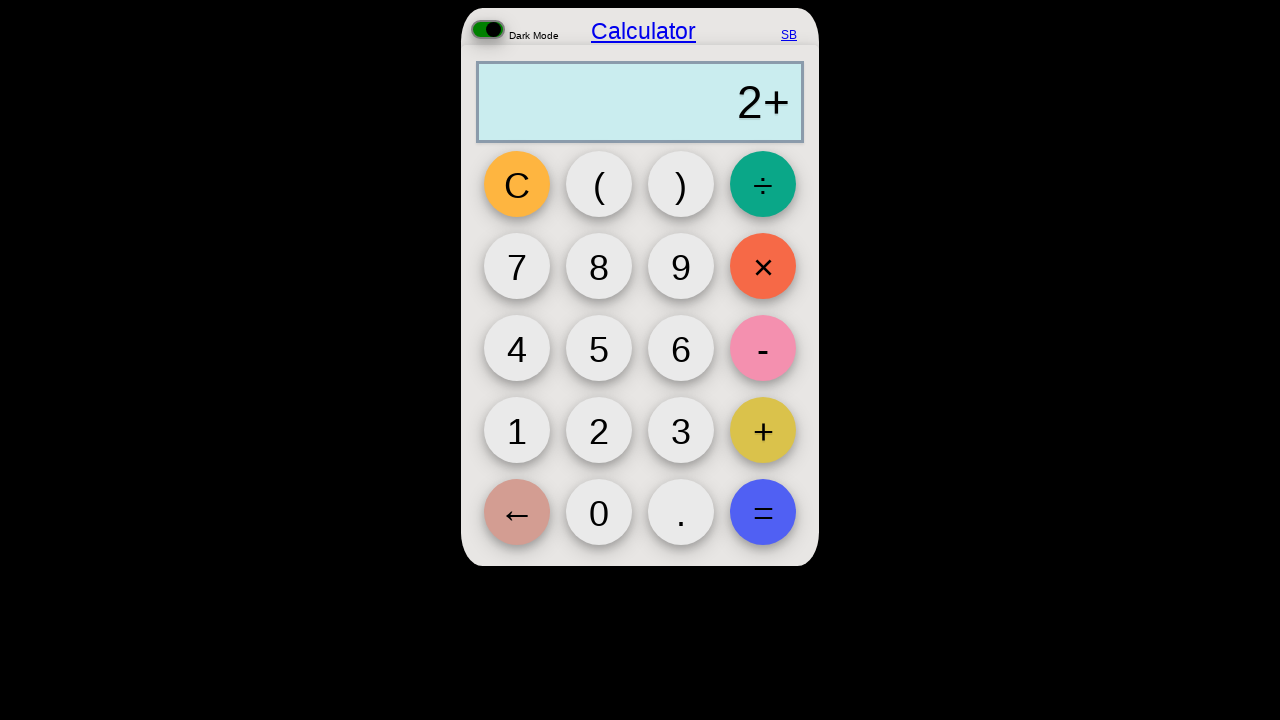

Clicked number 2 again at (599, 430) on button:has-text('2')
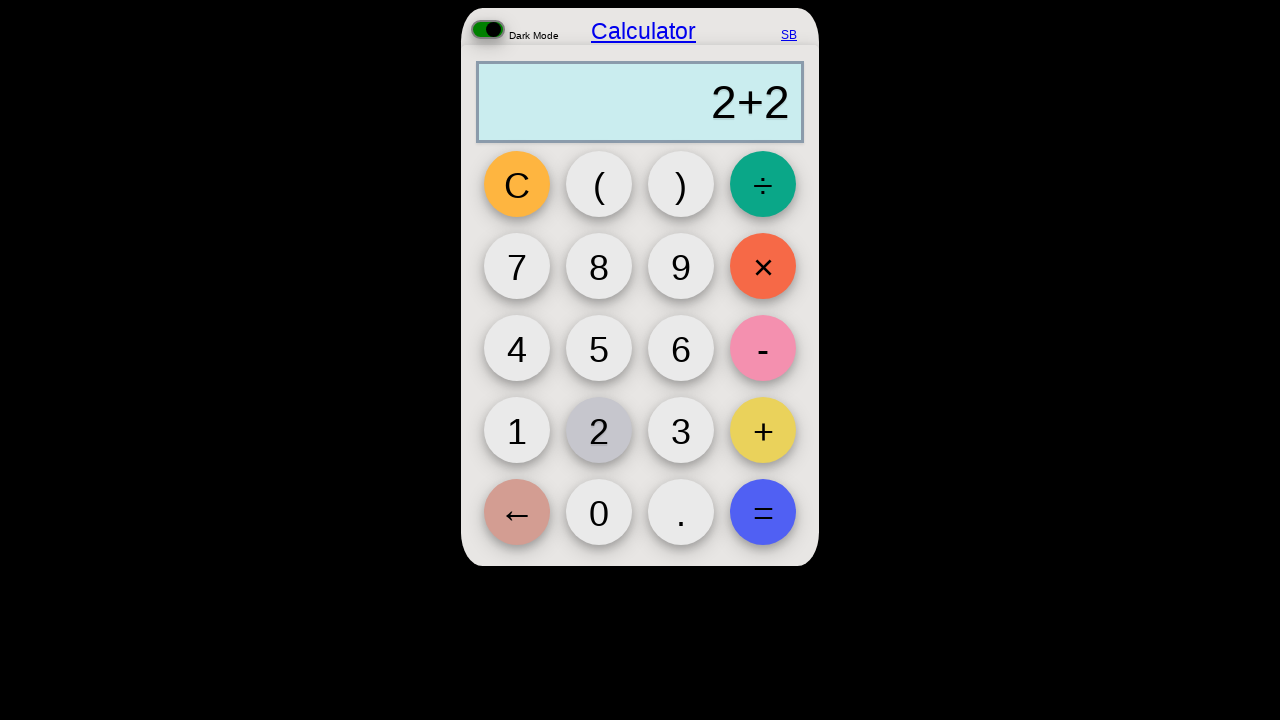

Clicked equals button at (763, 512) on button:has-text('=')
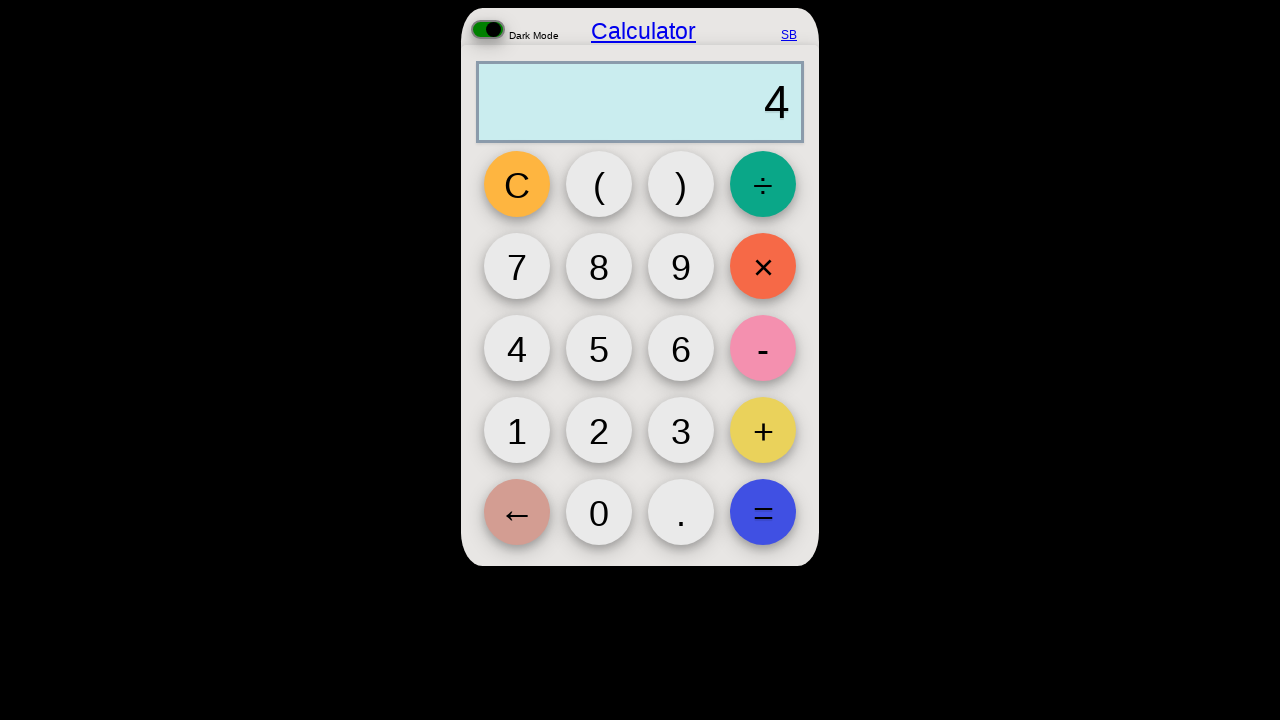

Verified result is 4
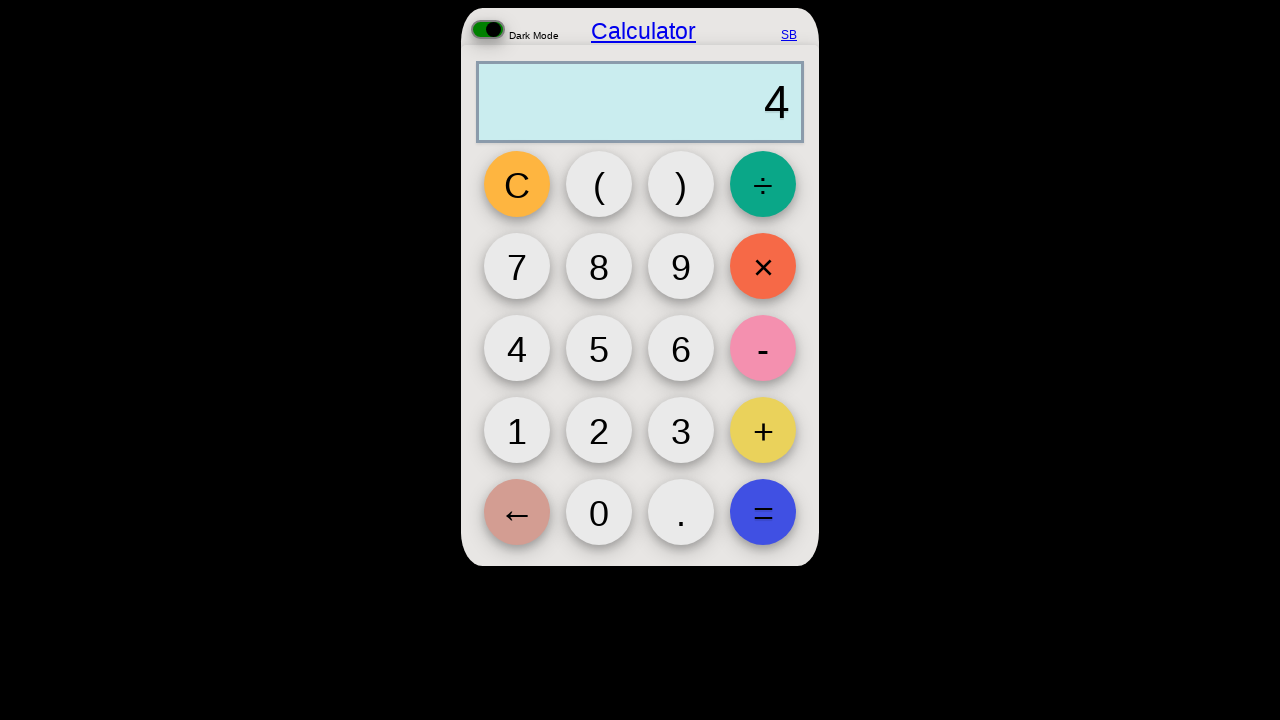

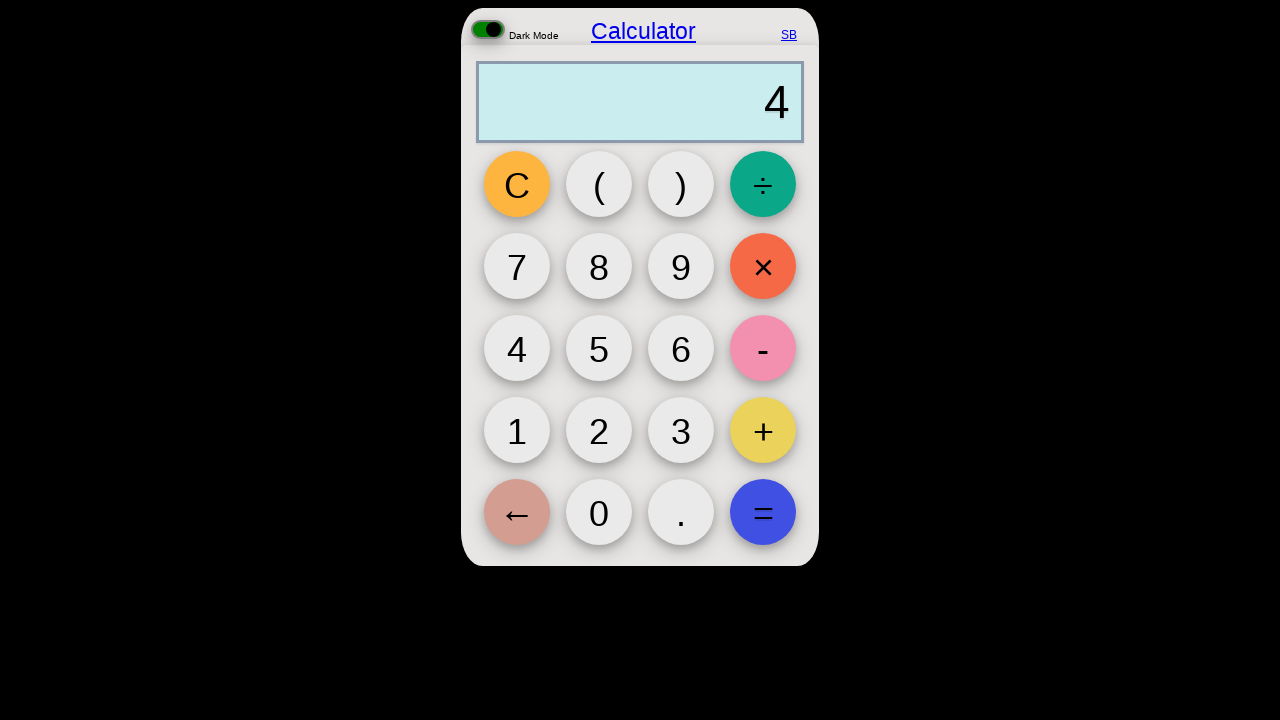